Tests creating a paste on Pastebin by entering code content, selecting a 10-minute expiration time, and setting a paste name

Starting URL: https://pastebin.com/

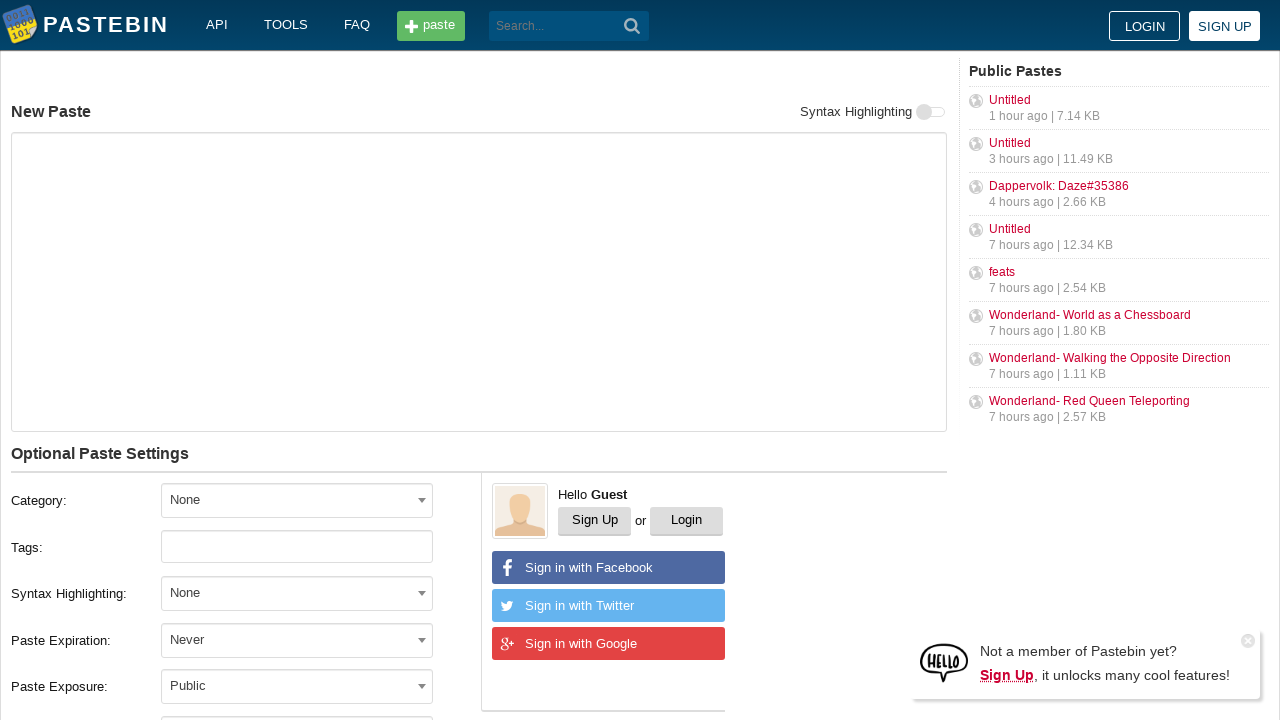

Entered code content 'Hello from WebDriver' in paste textarea on #postform-text
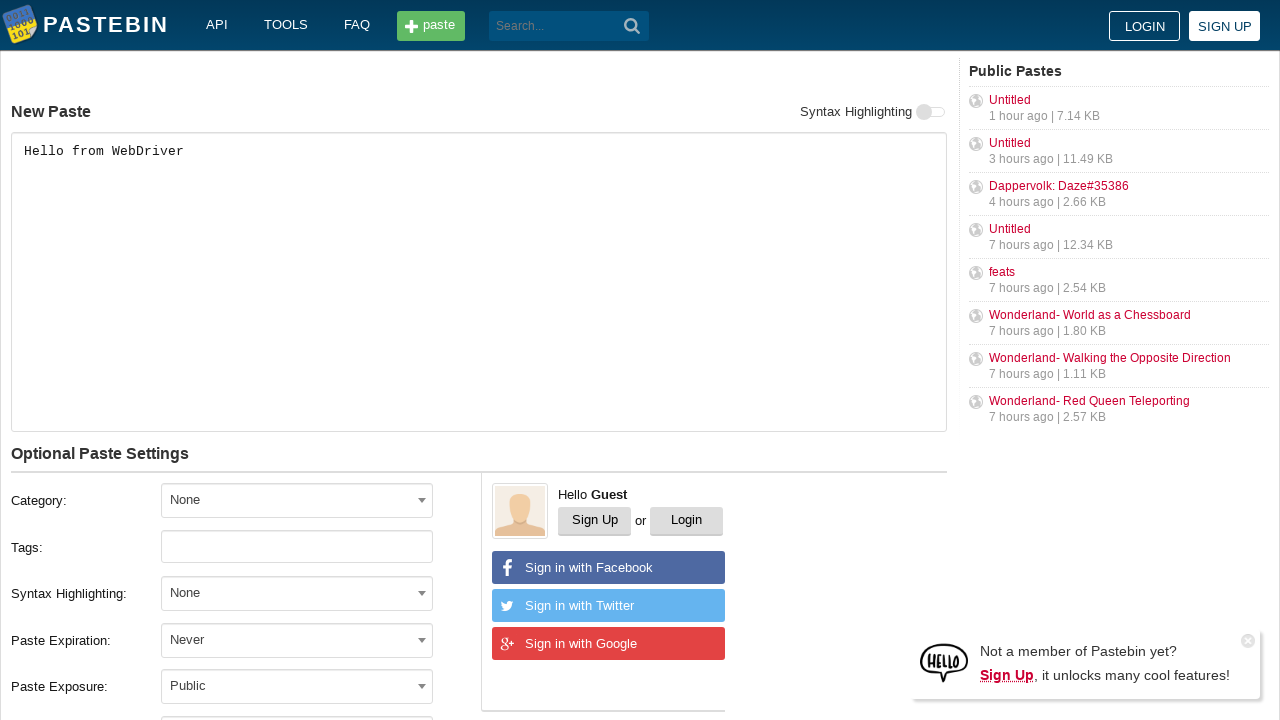

Clicked expiration dropdown to open options at (297, 640) on #select2-postform-expiration-container
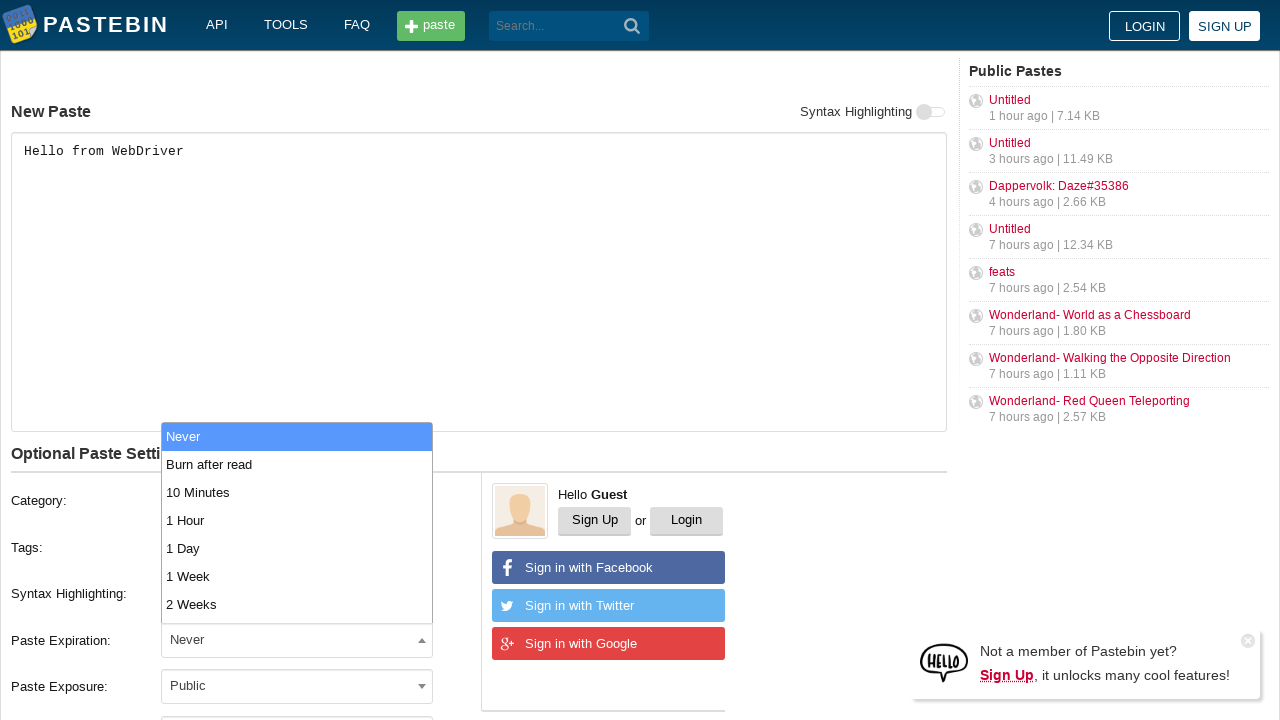

Selected 10 Minutes expiration time from dropdown at (297, 492) on li:text('10 Minutes')
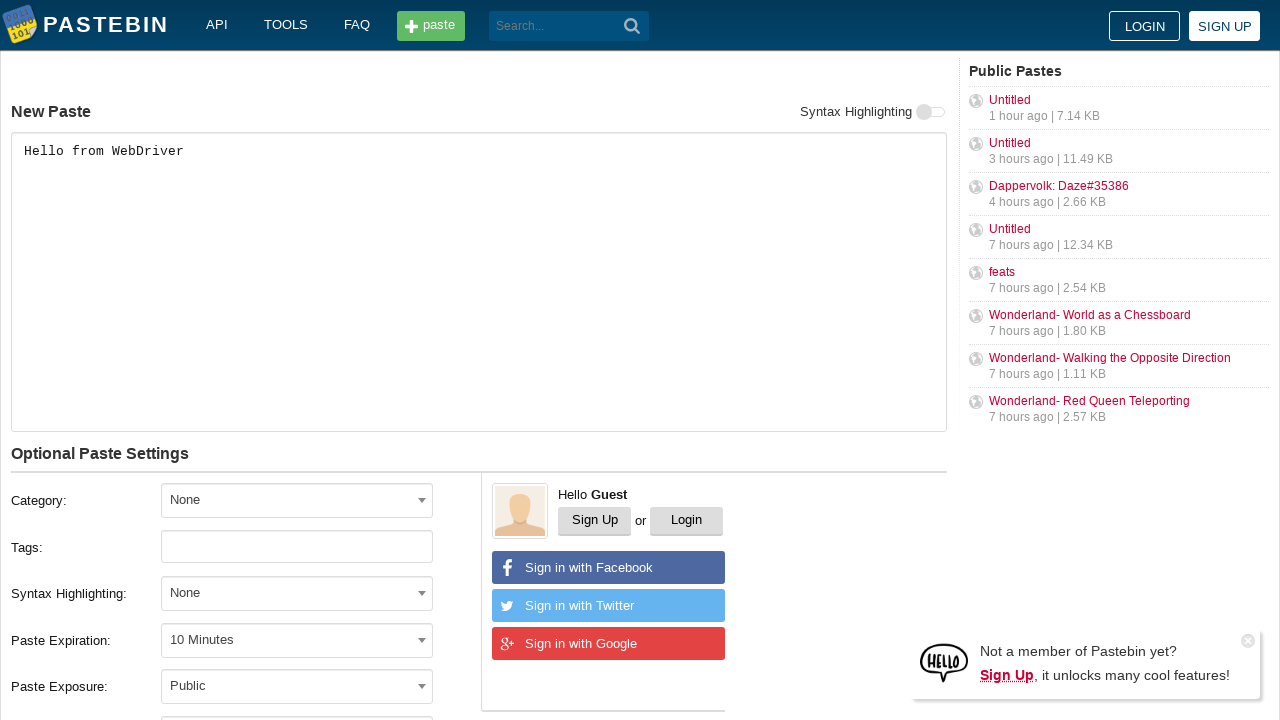

Entered paste name 'helloweb' in name field on #postform-name
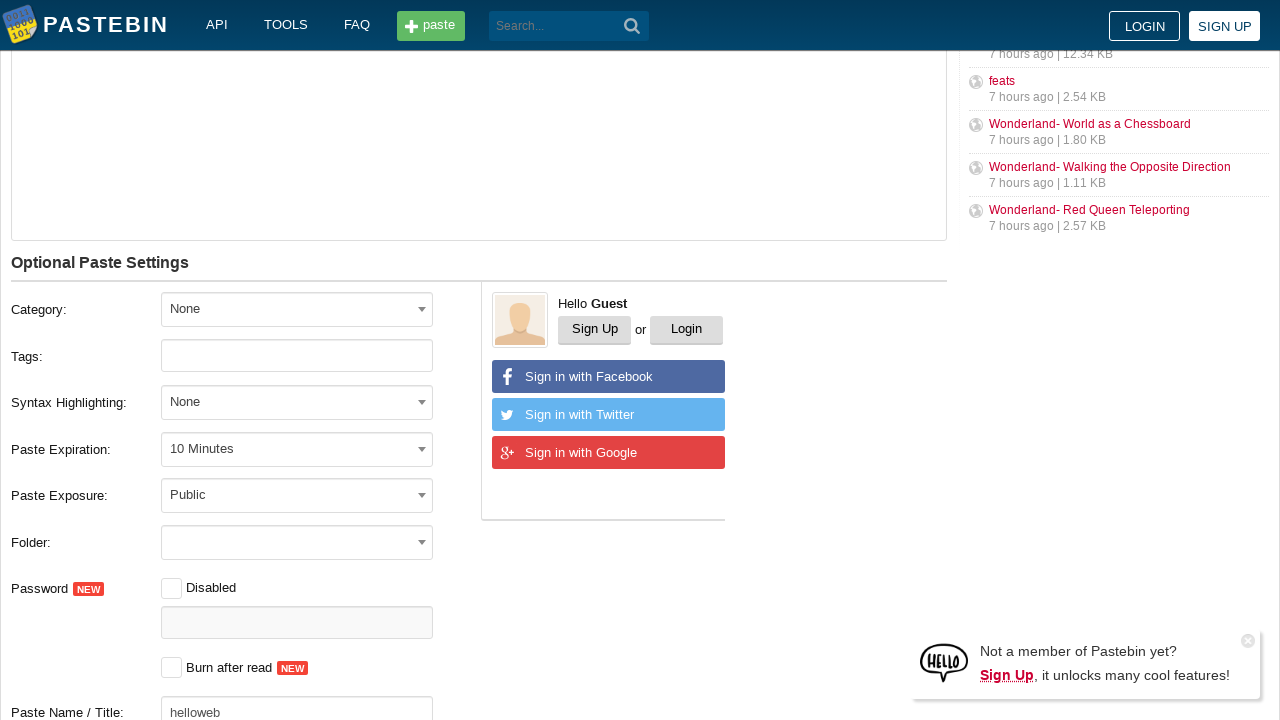

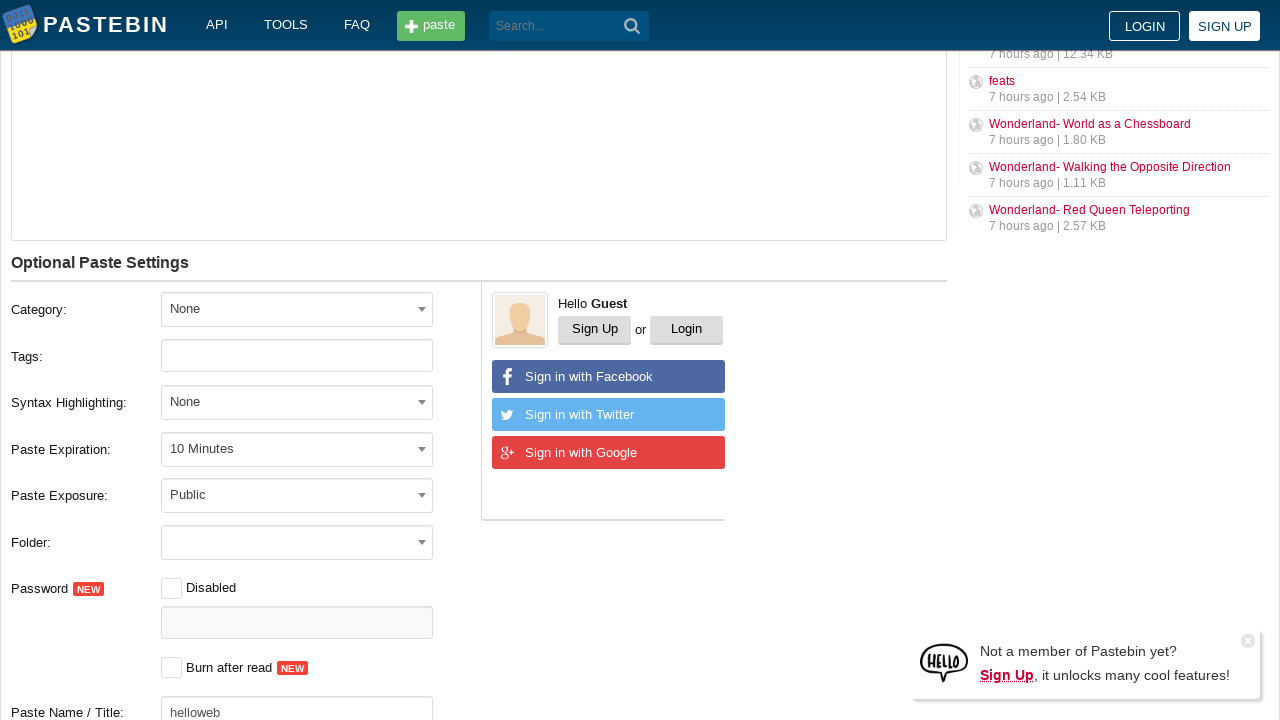